Tests scrolling to specific elements on a page by scrolling down to a link and then back up to the home link

Starting URL: https://practice.cydeo.com/large

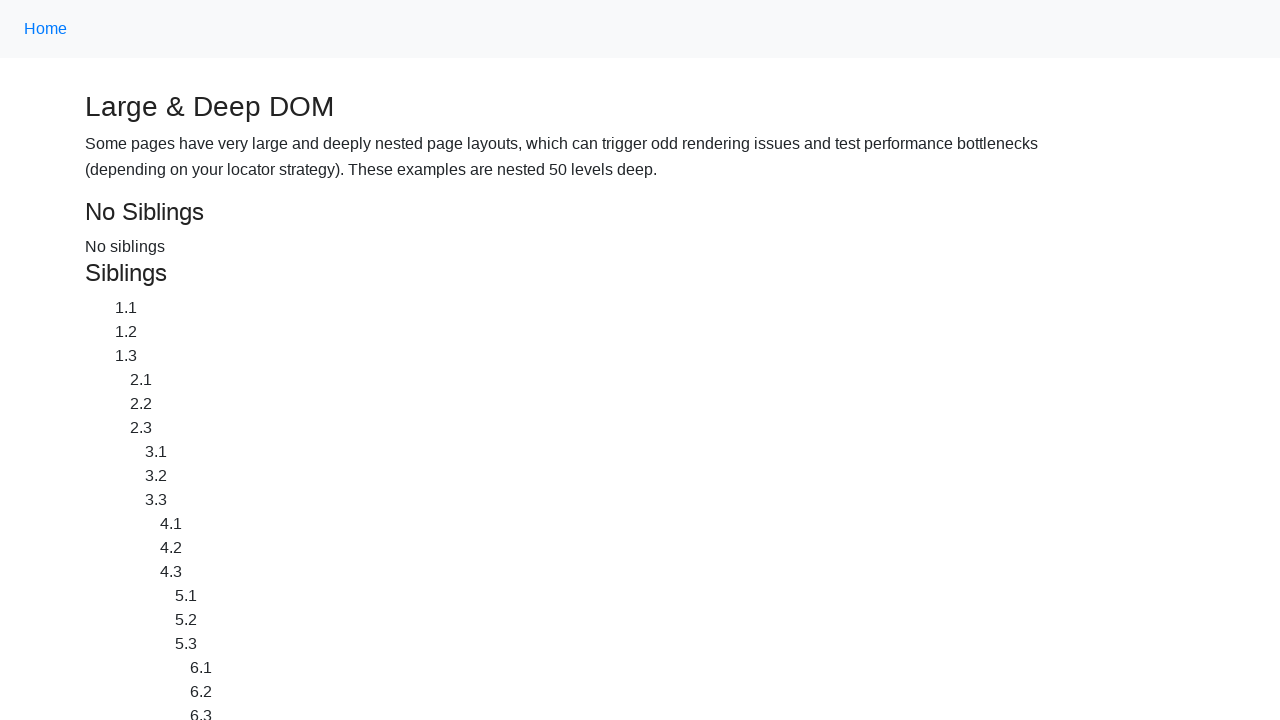

Located the Cydeo link element with target='_blank'
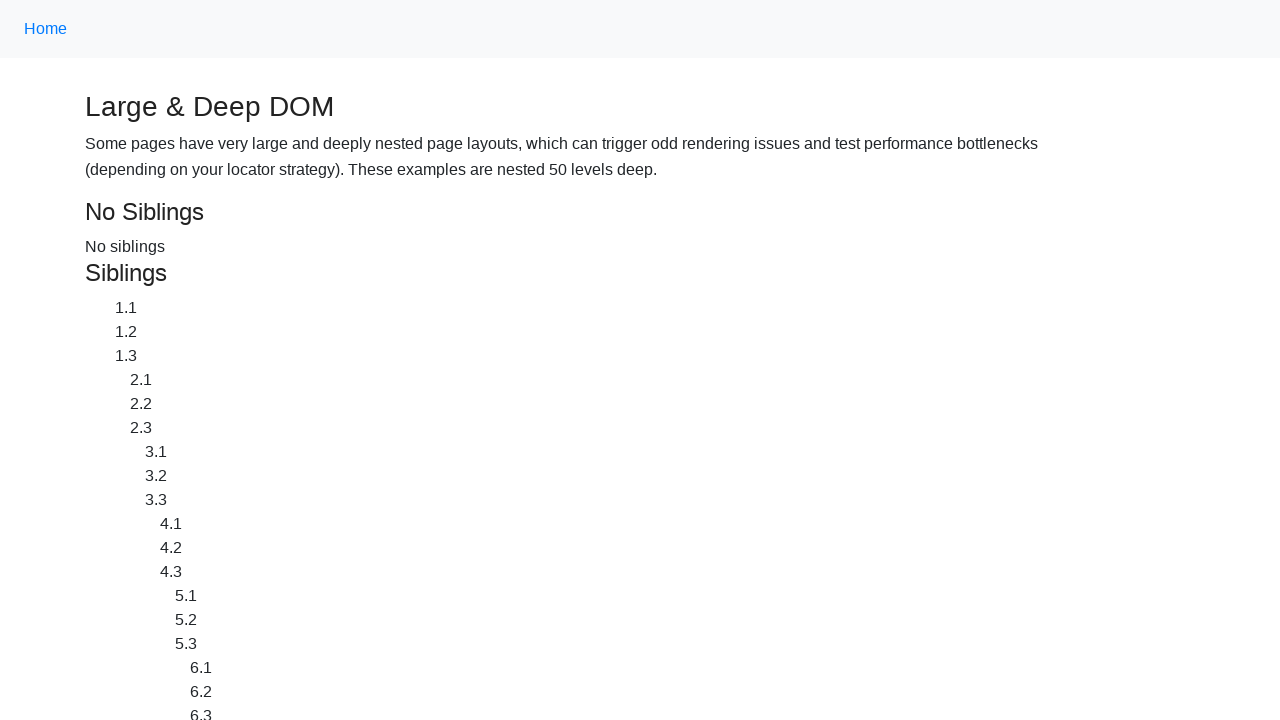

Located the Home link element with class='nav-link'
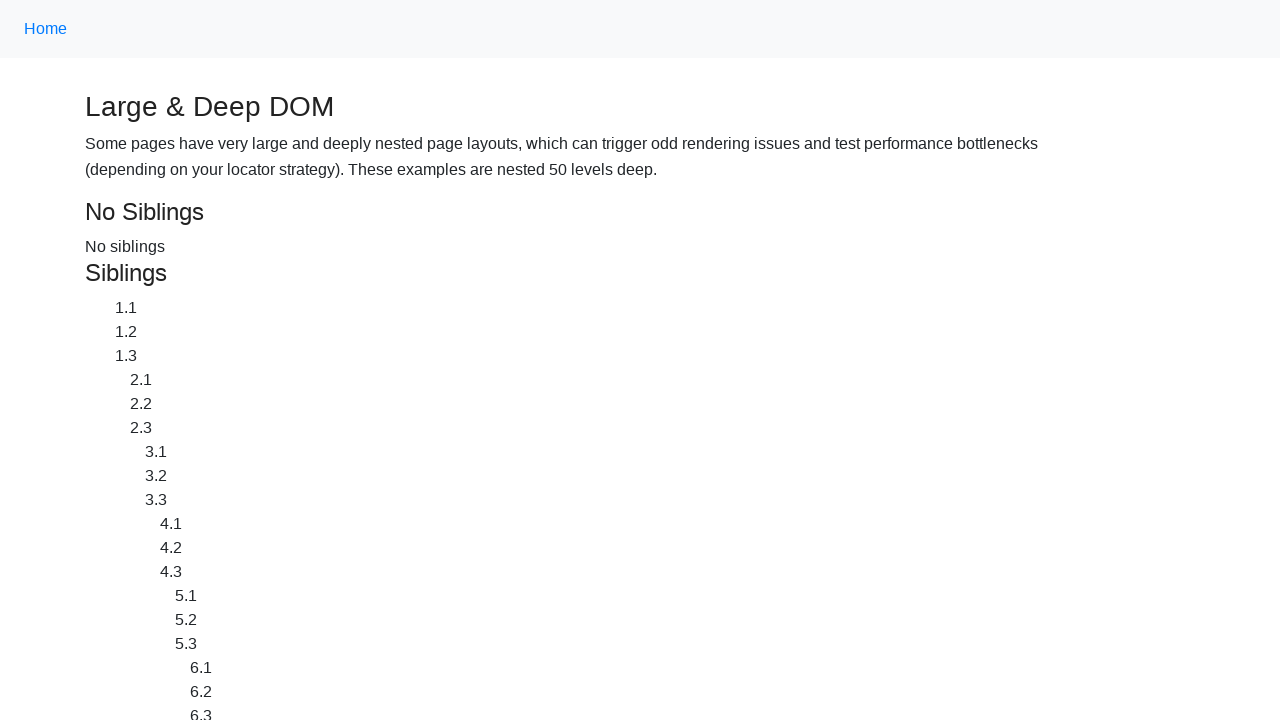

Scrolled down to the Cydeo link
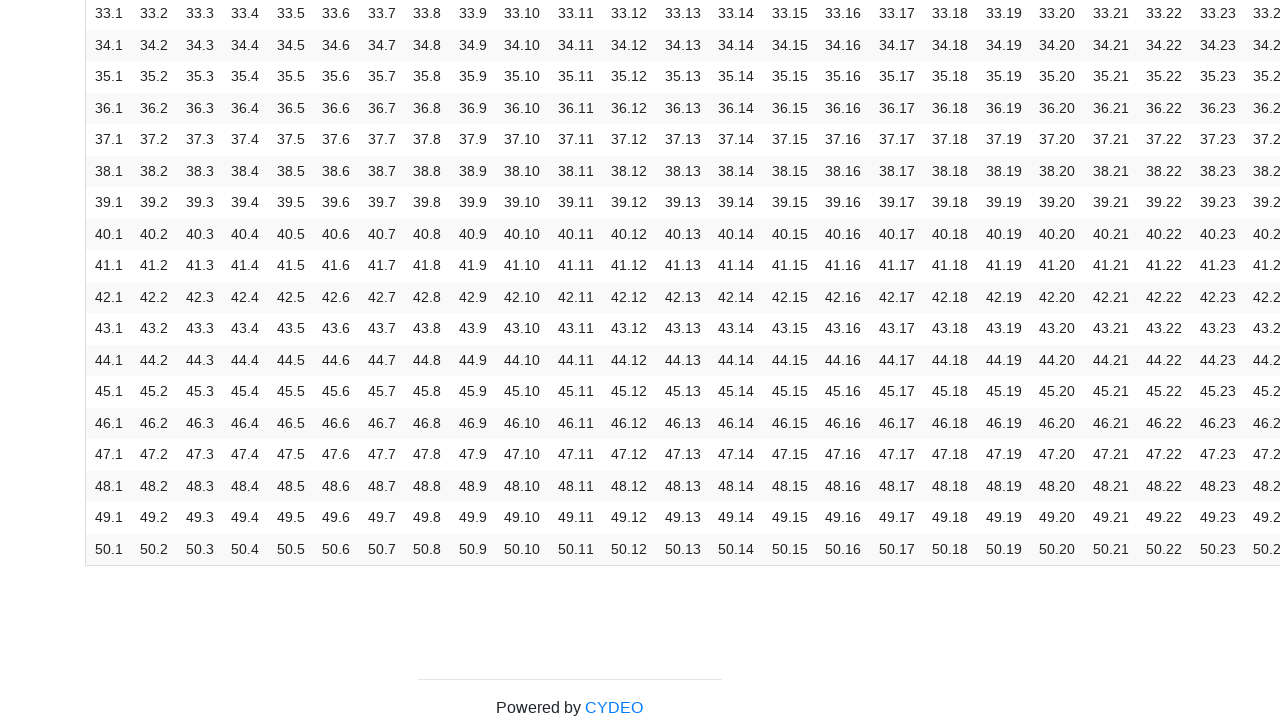

Scrolled back up to the Home link
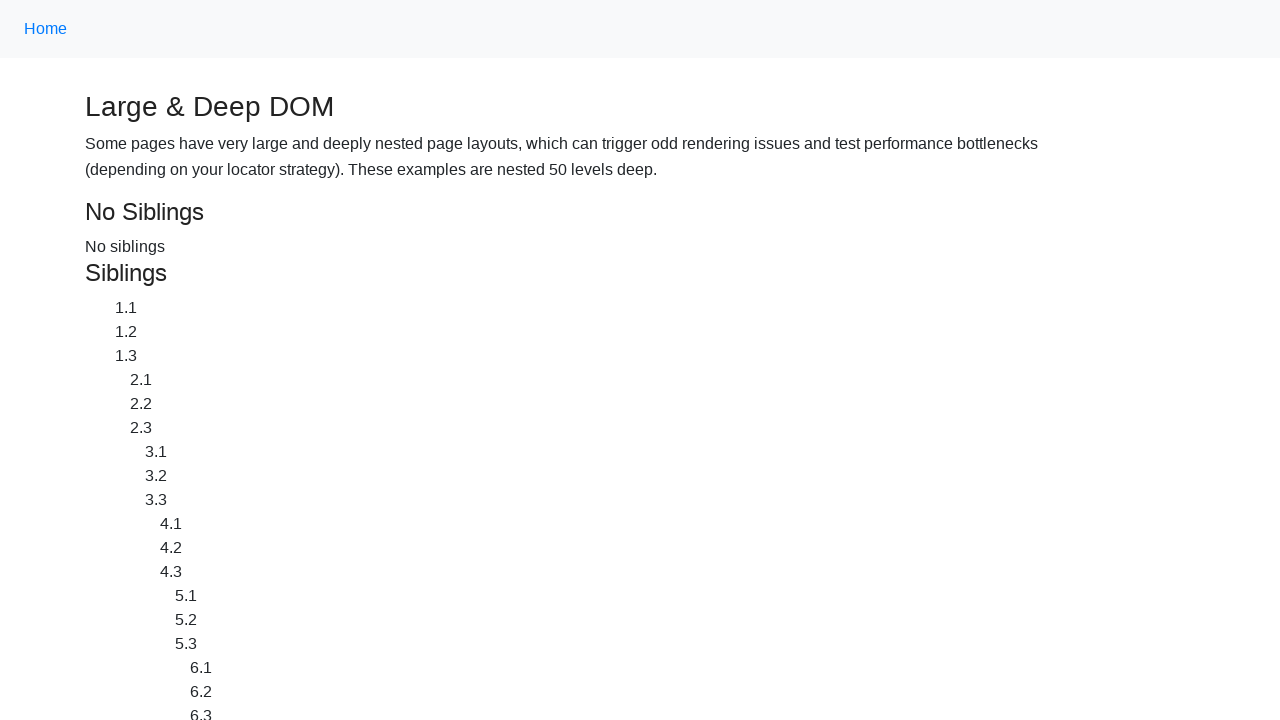

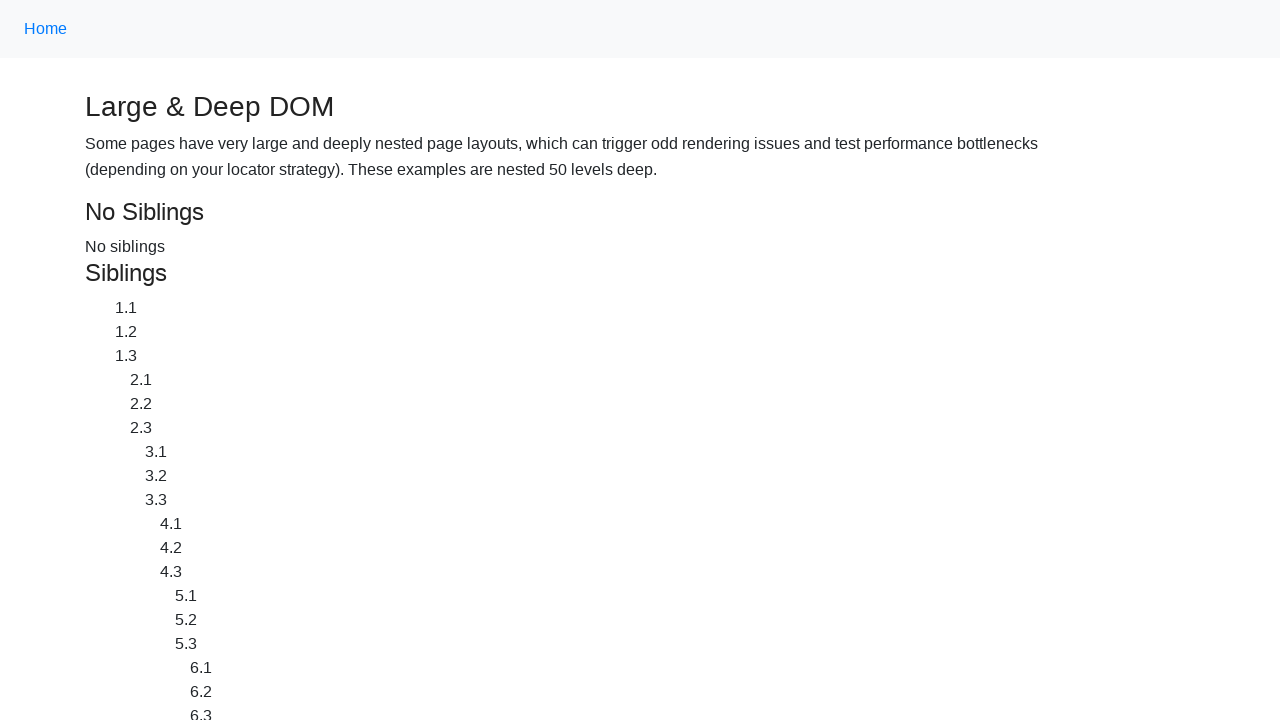